Navigates to the Automate the Boring Stuff website and clicks on the Introduction link

Starting URL: https://automatetheboringstuff.com

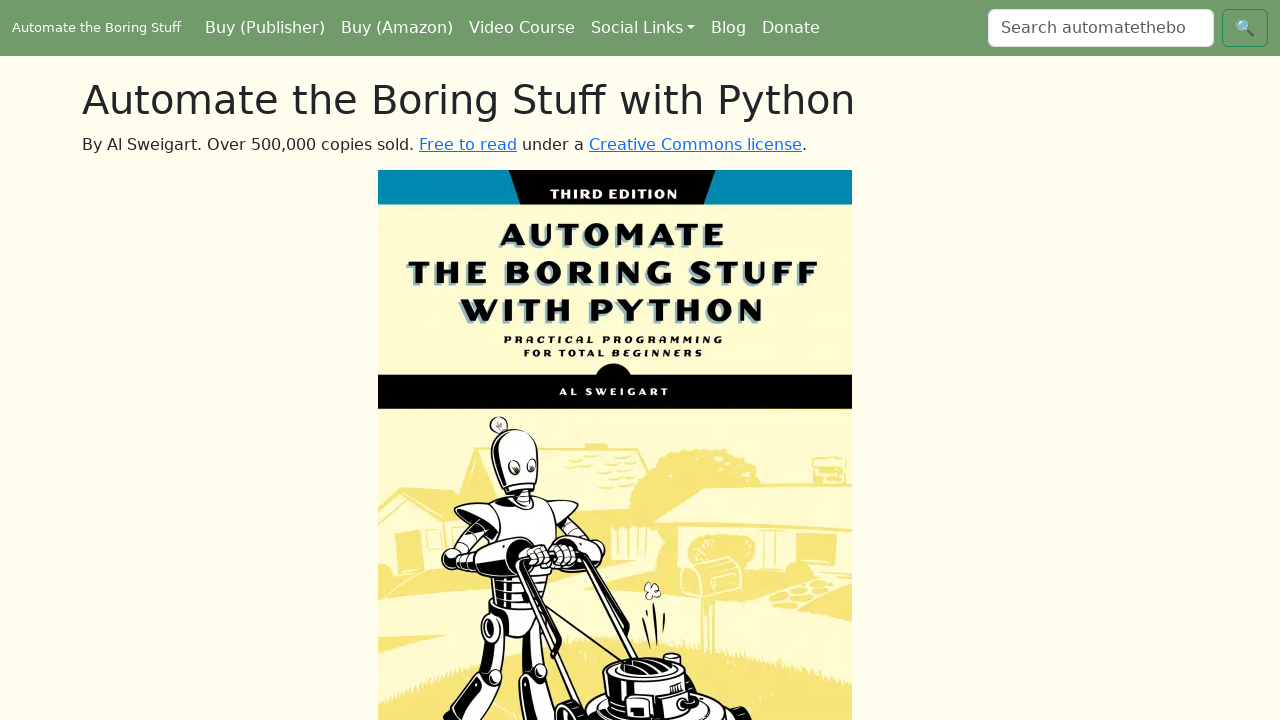

Navigated to Automate the Boring Stuff website
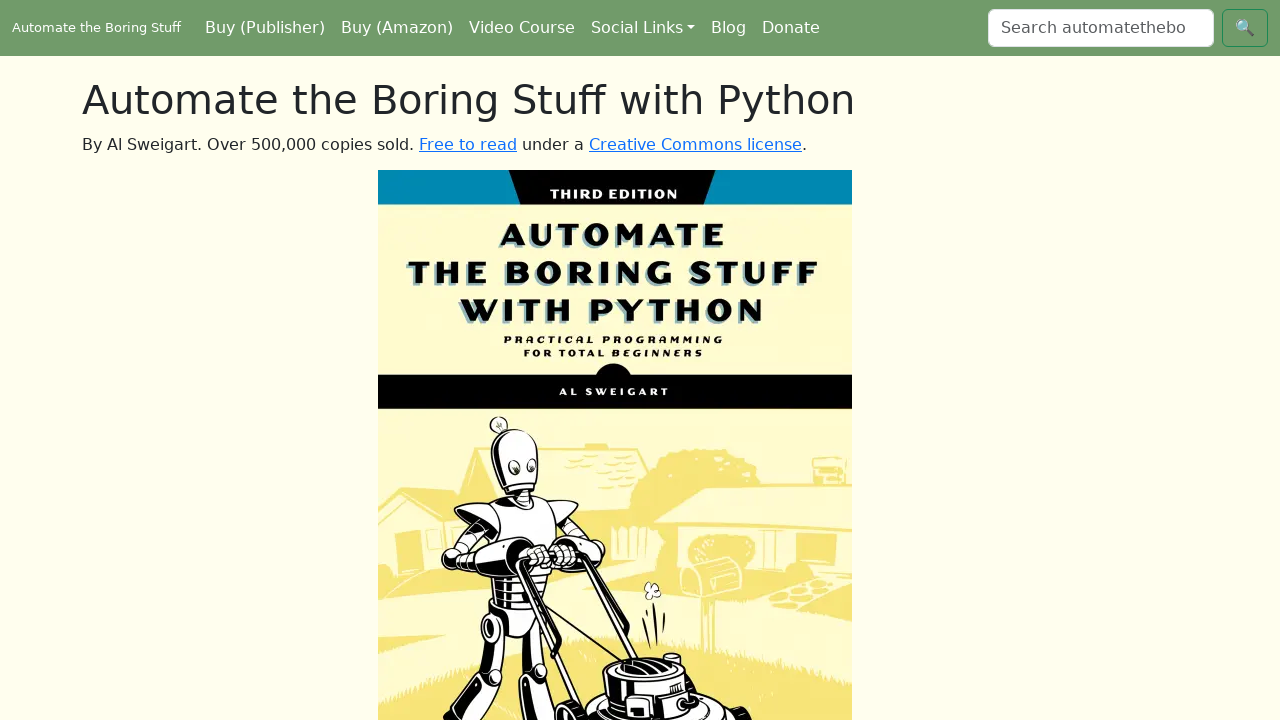

Clicked on the Introduction link at (162, 361) on a:has-text('Introduction')
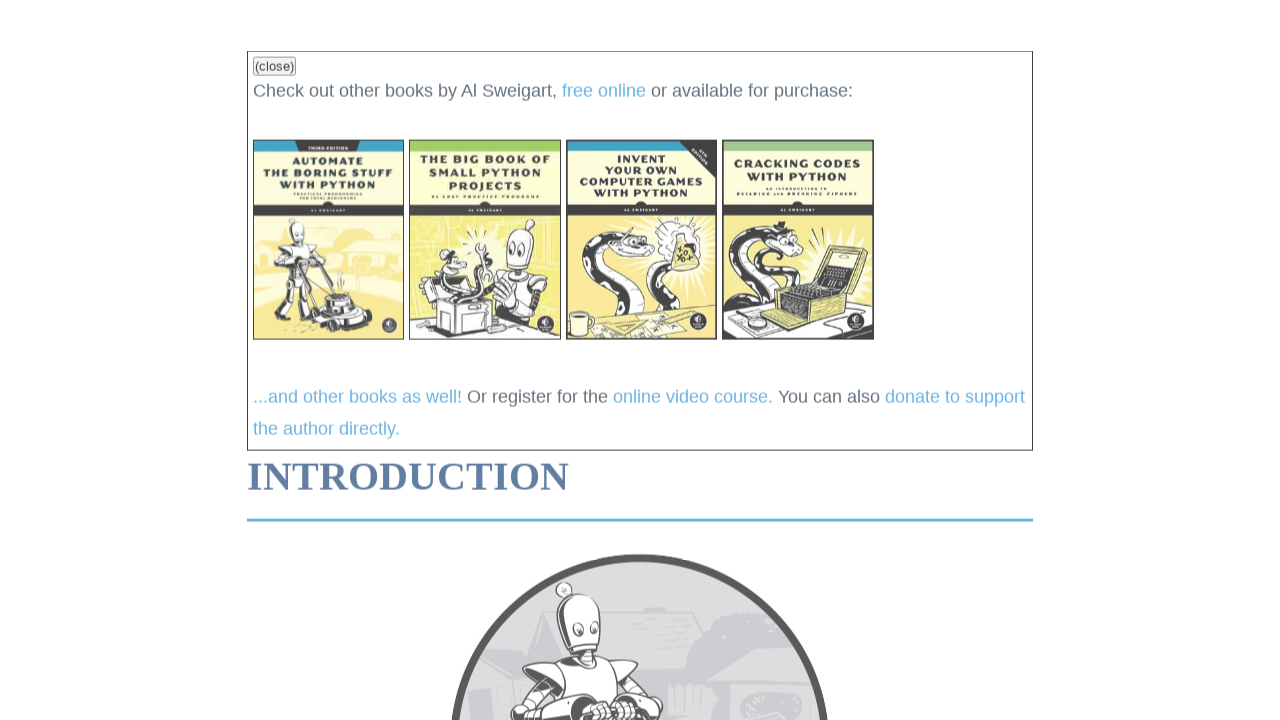

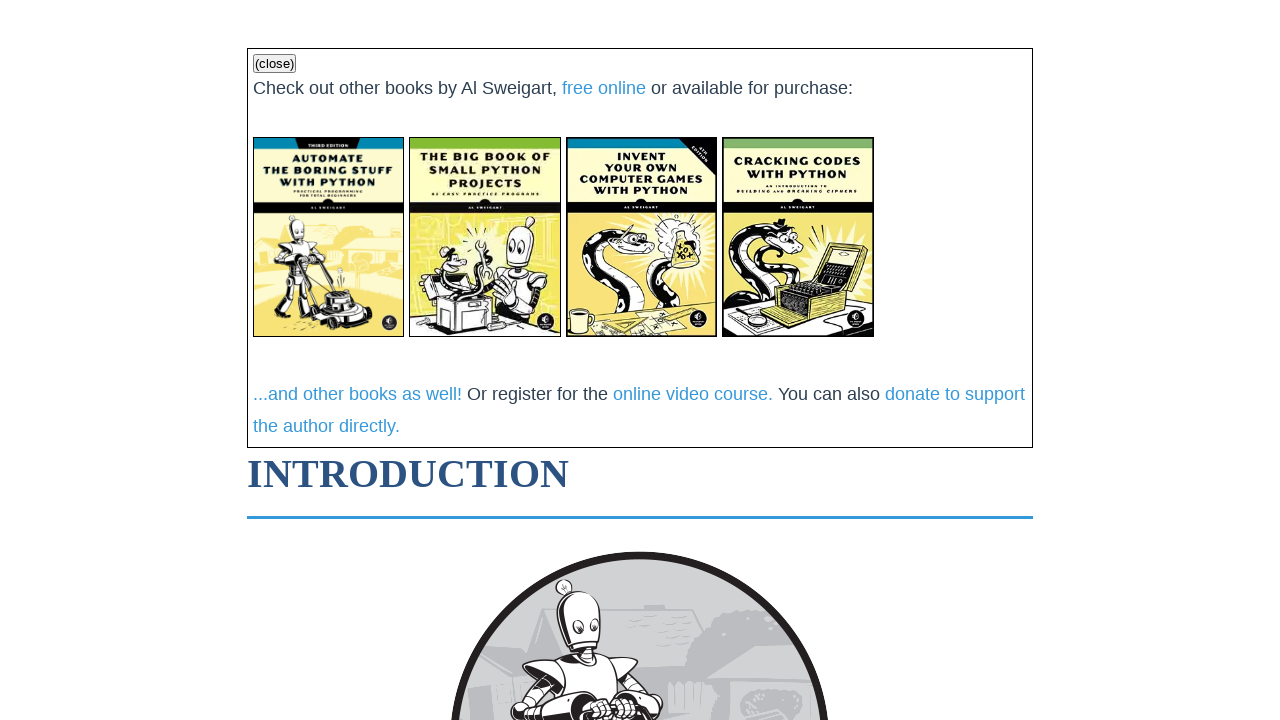